Tests basic JavaScript alert handling by clicking a button to trigger an alert and accepting it

Starting URL: https://demoqa.com/alerts

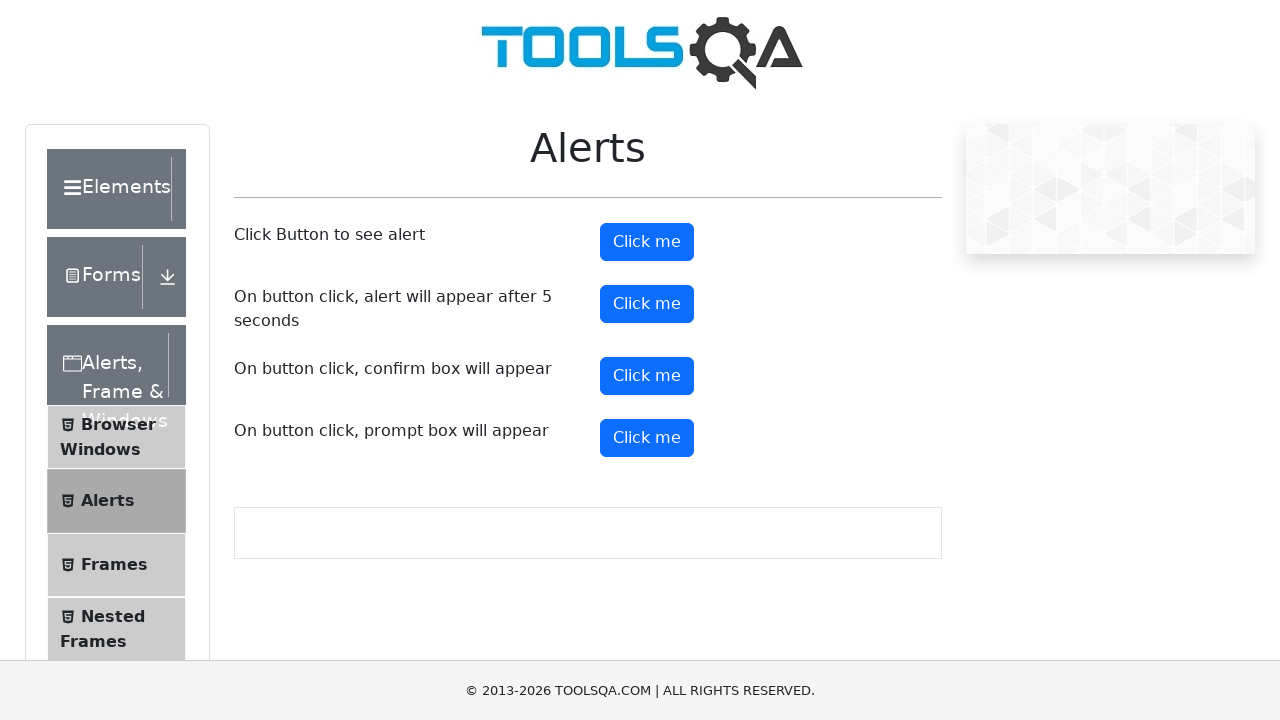

Clicked alert button to trigger JavaScript alert at (647, 242) on #alertButton
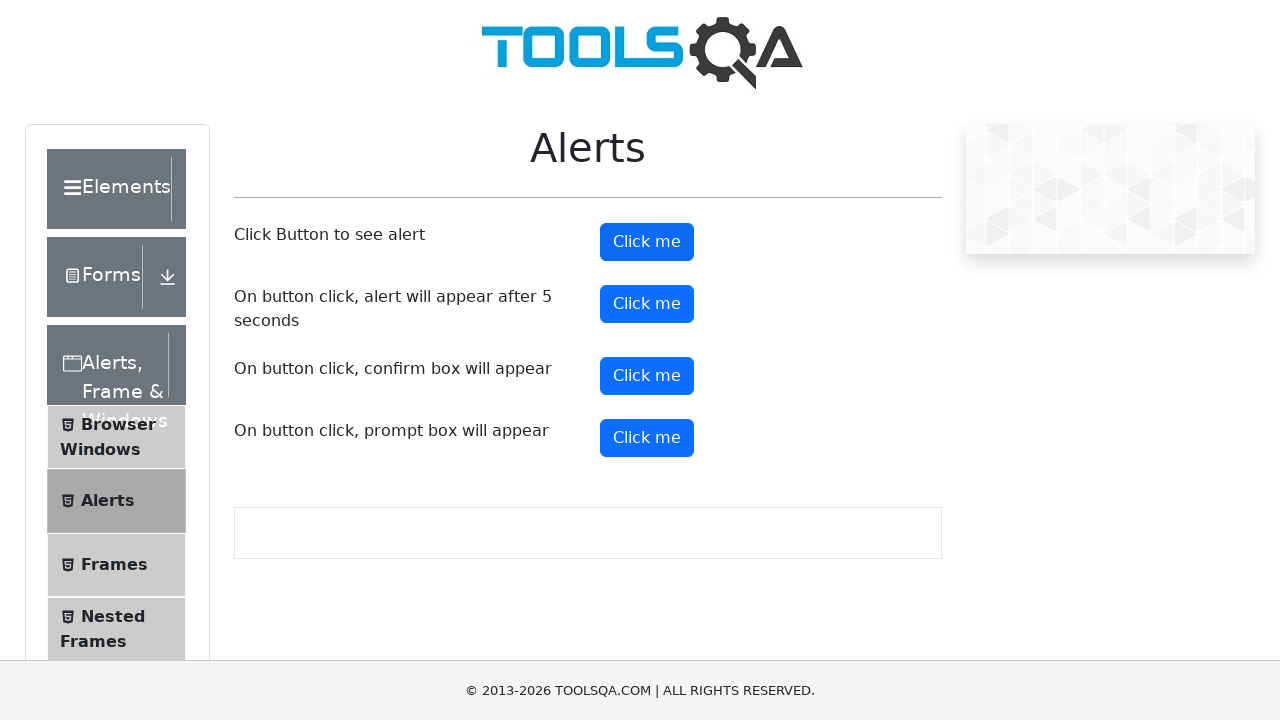

Set up dialog handler to accept alert
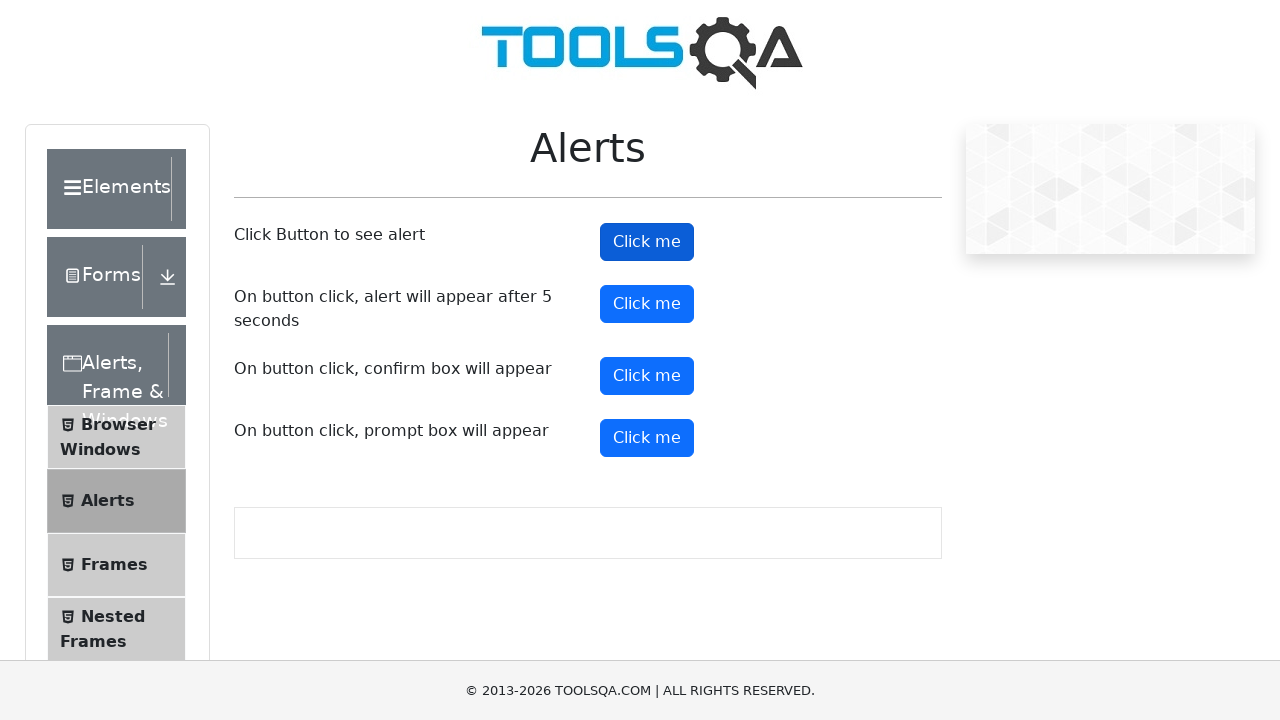

Waited 500ms for alert to be processed
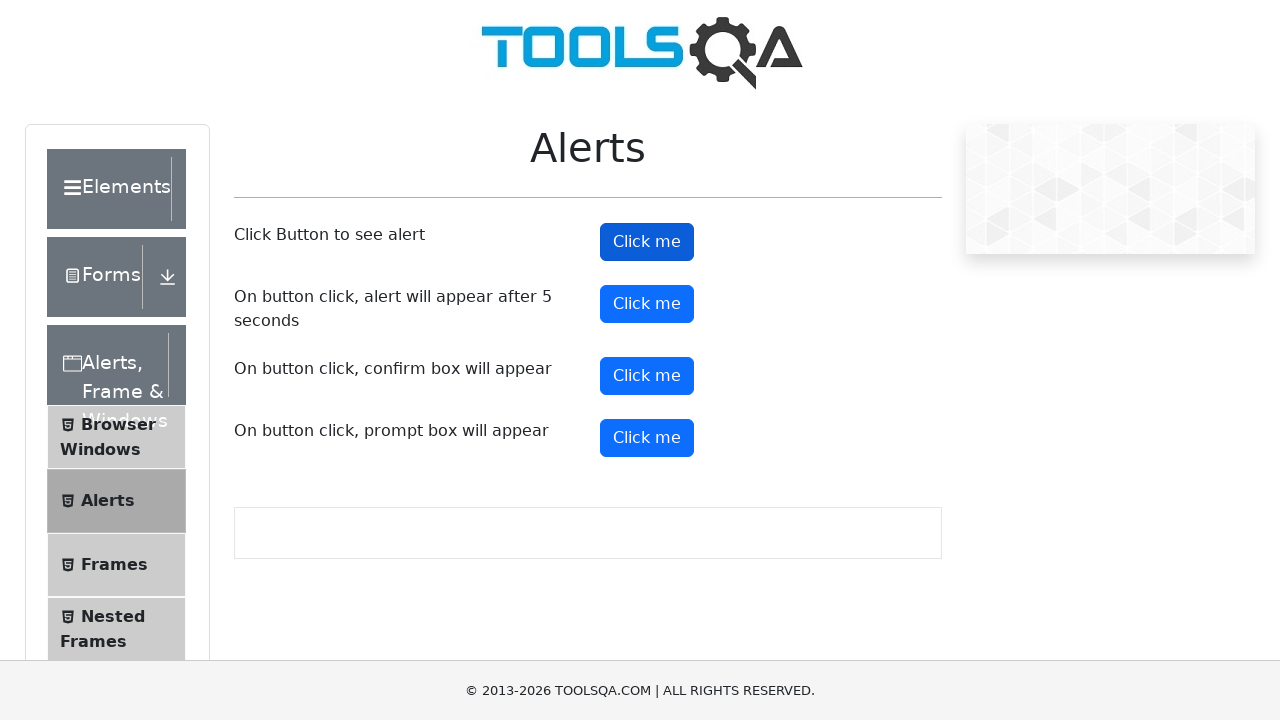

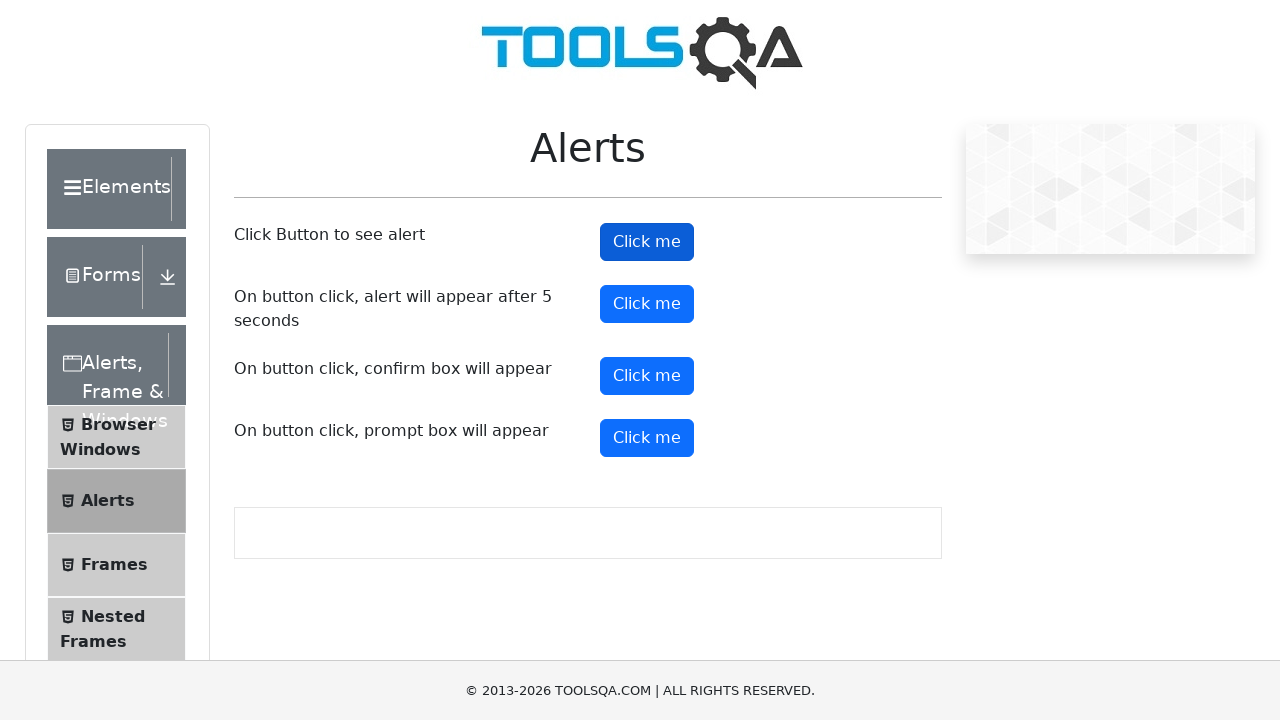